Tests flight booking workflow on BlazeDemo by selecting departure/destination cities, choosing a flight, filling purchase details, and completing the booking

Starting URL: https://blazedemo.com

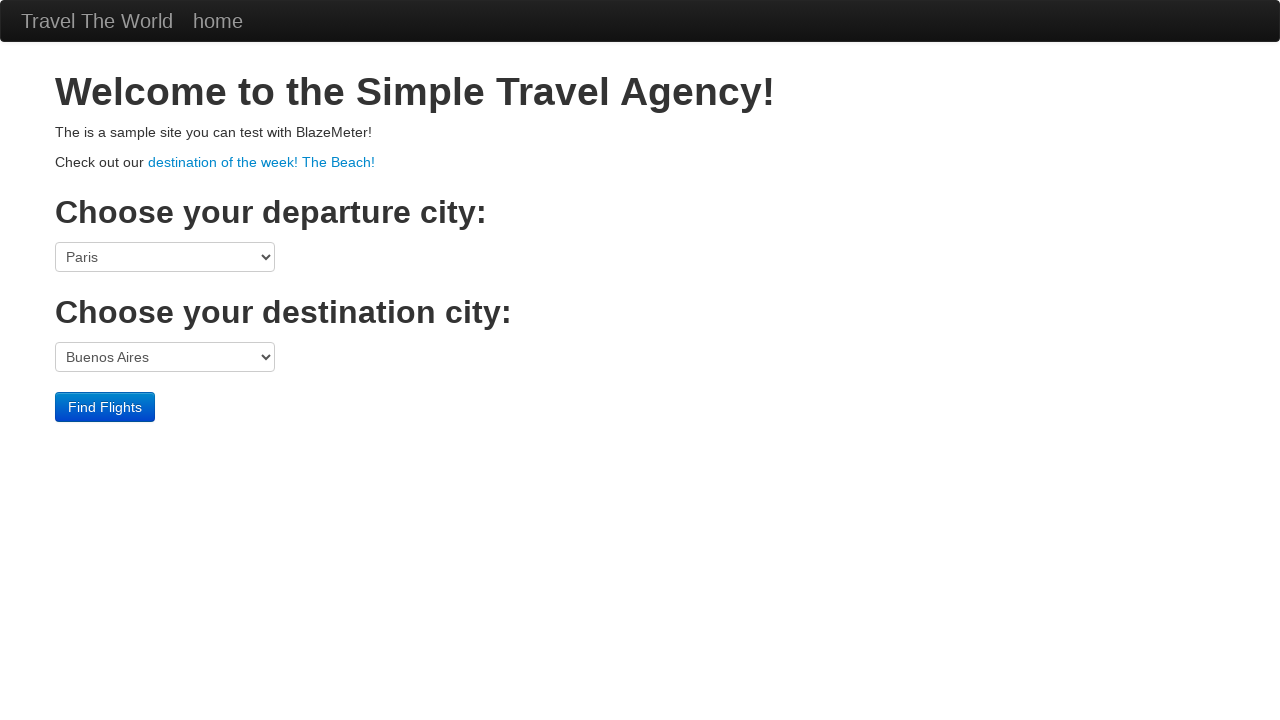

Welcome page loaded with heading visible
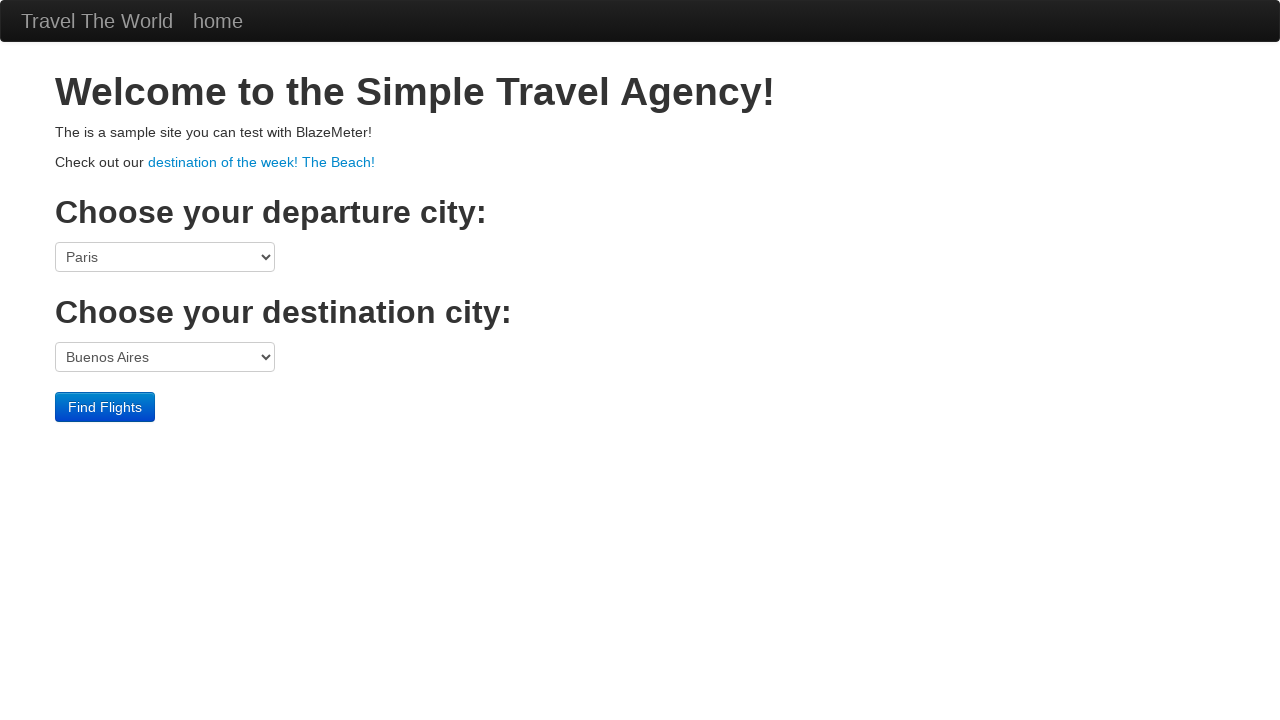

Selected Boston as departure city on select[name='fromPort']
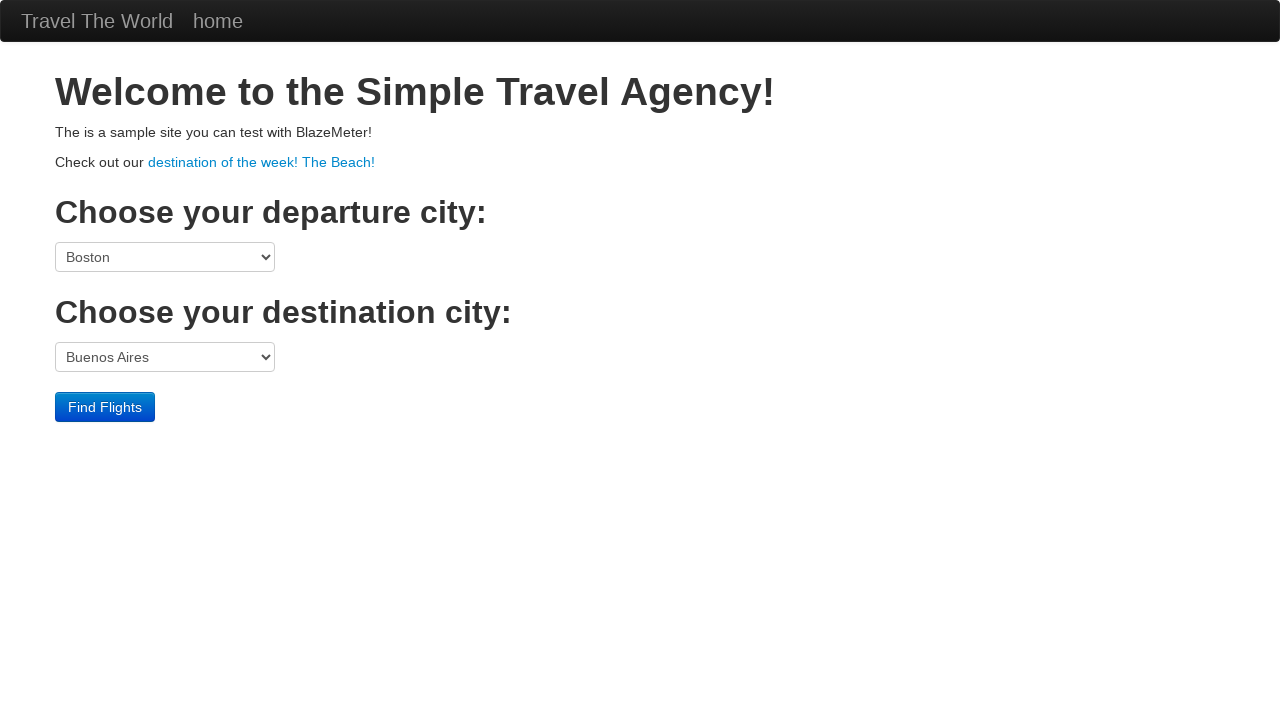

Selected London as destination city on select[name='toPort']
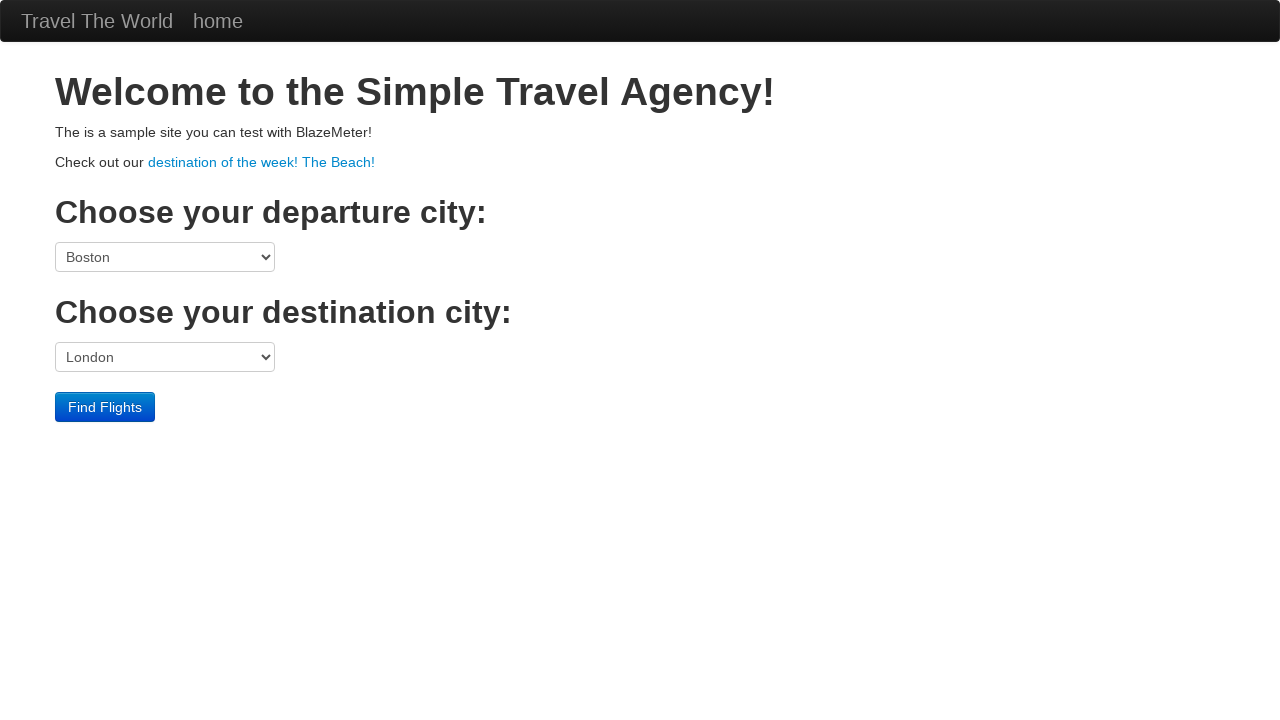

Clicked Find Flights button at (105, 407) on input.btn.btn-primary
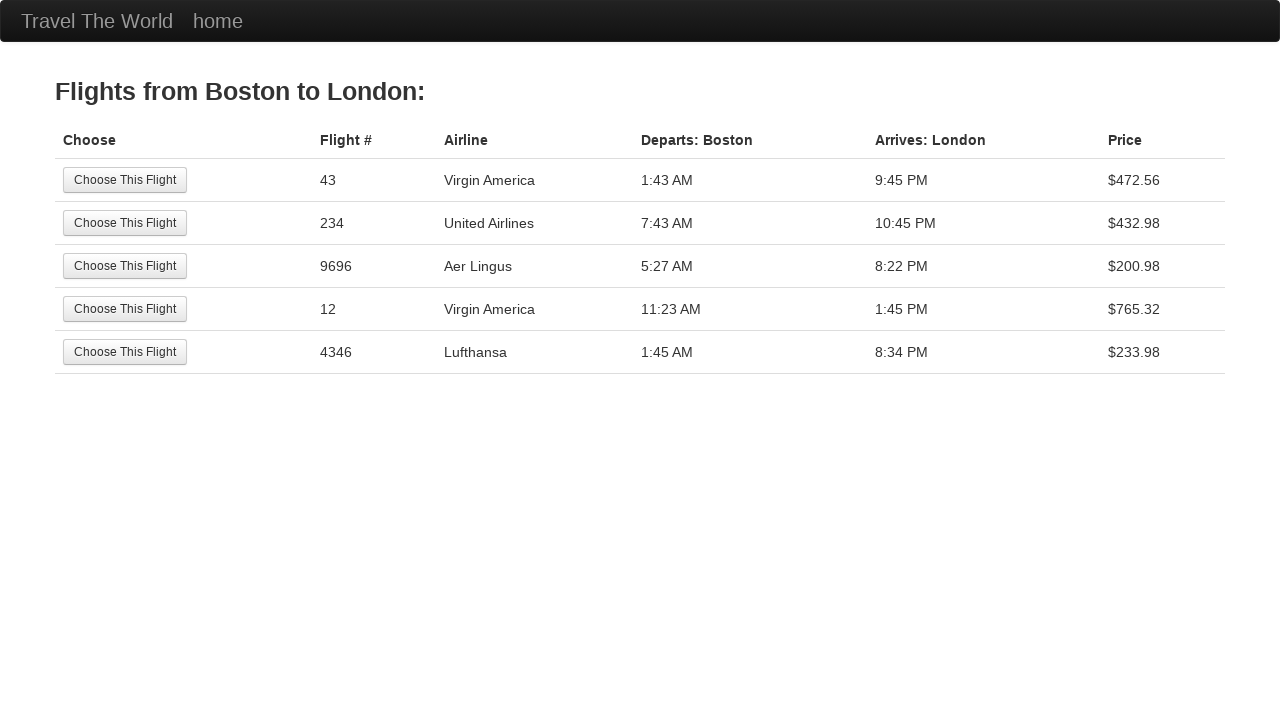

Flights page loaded with available flights displayed
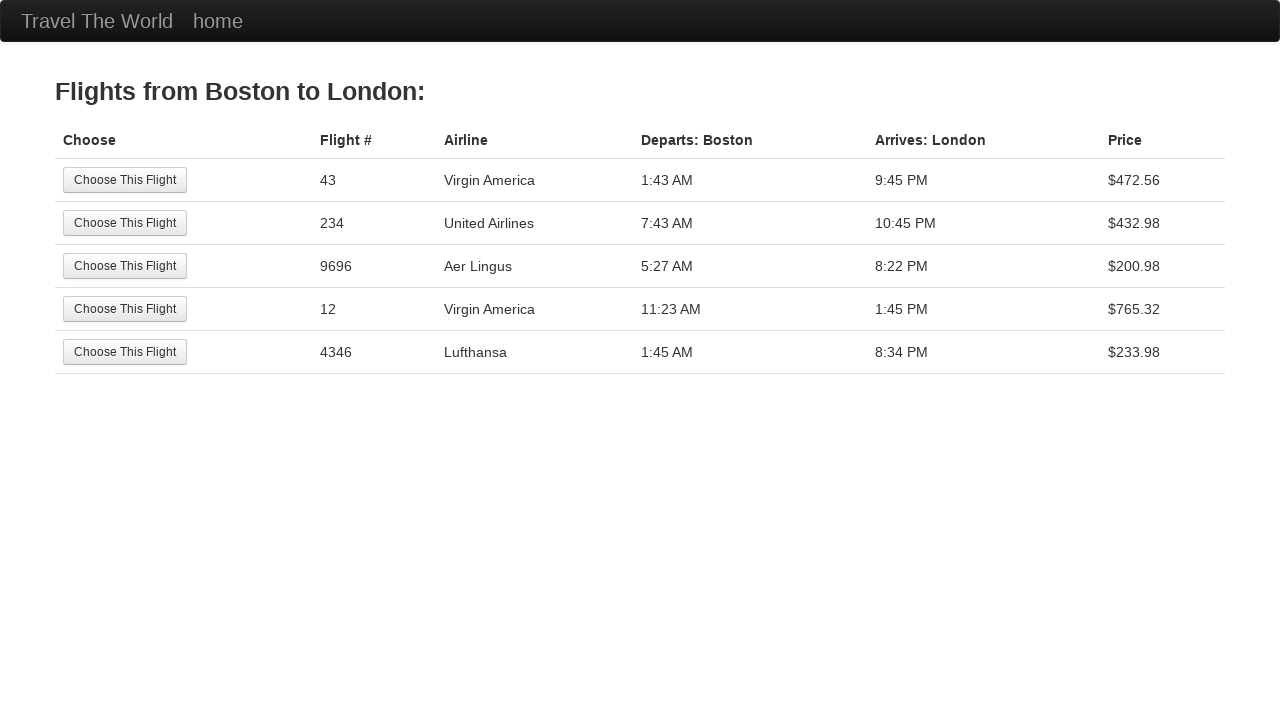

Selected first available flight at (125, 180) on input[value='Choose This Flight']:first-of-type
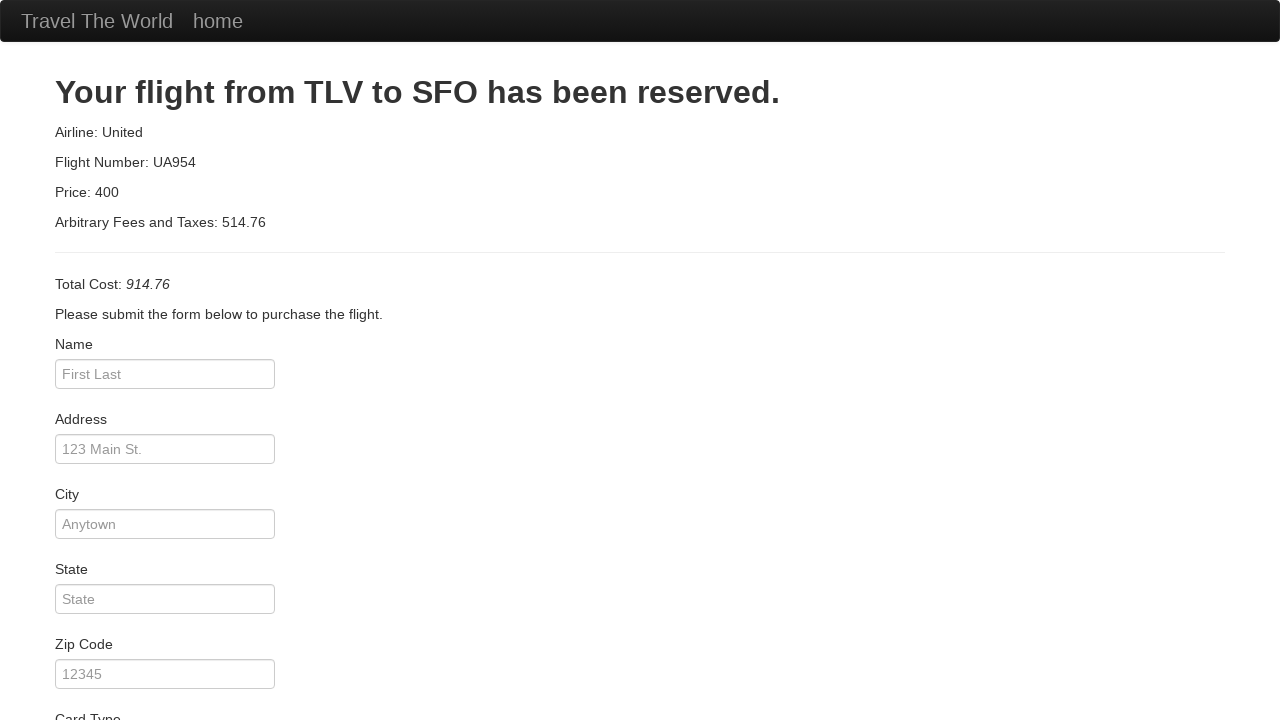

Purchase form page loaded
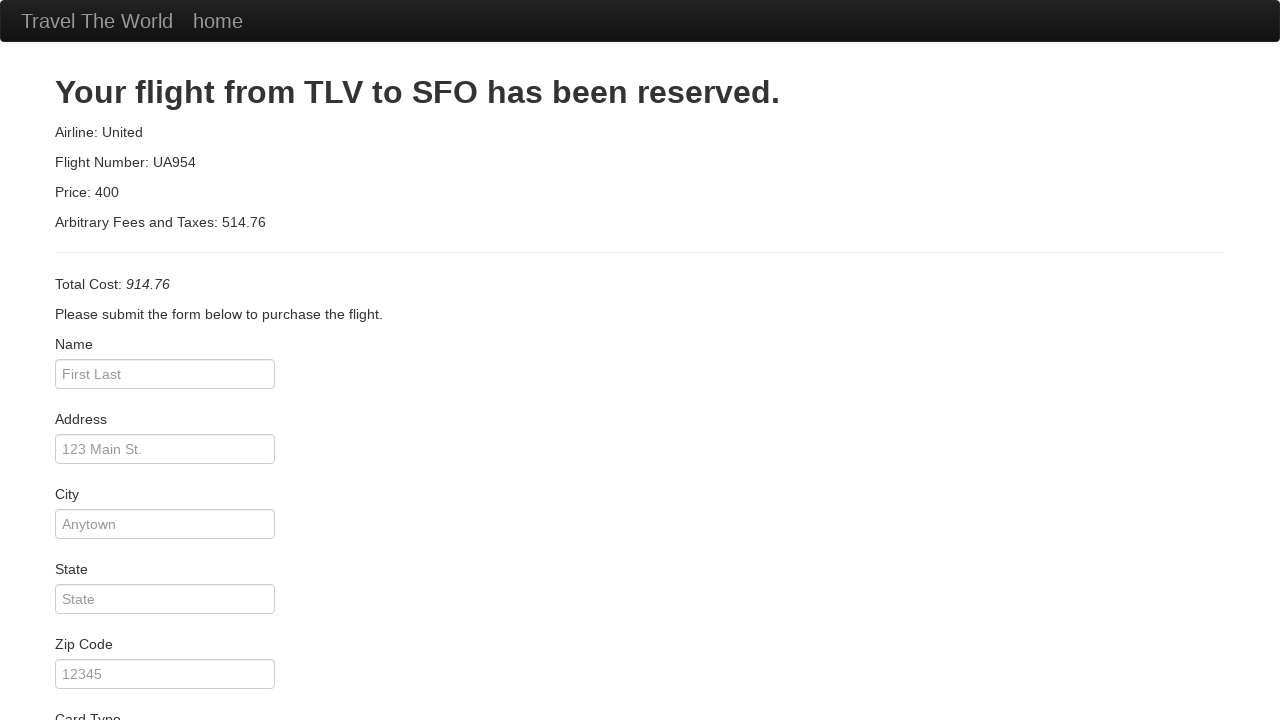

Filled passenger name as John Smith on input[name='inputName']
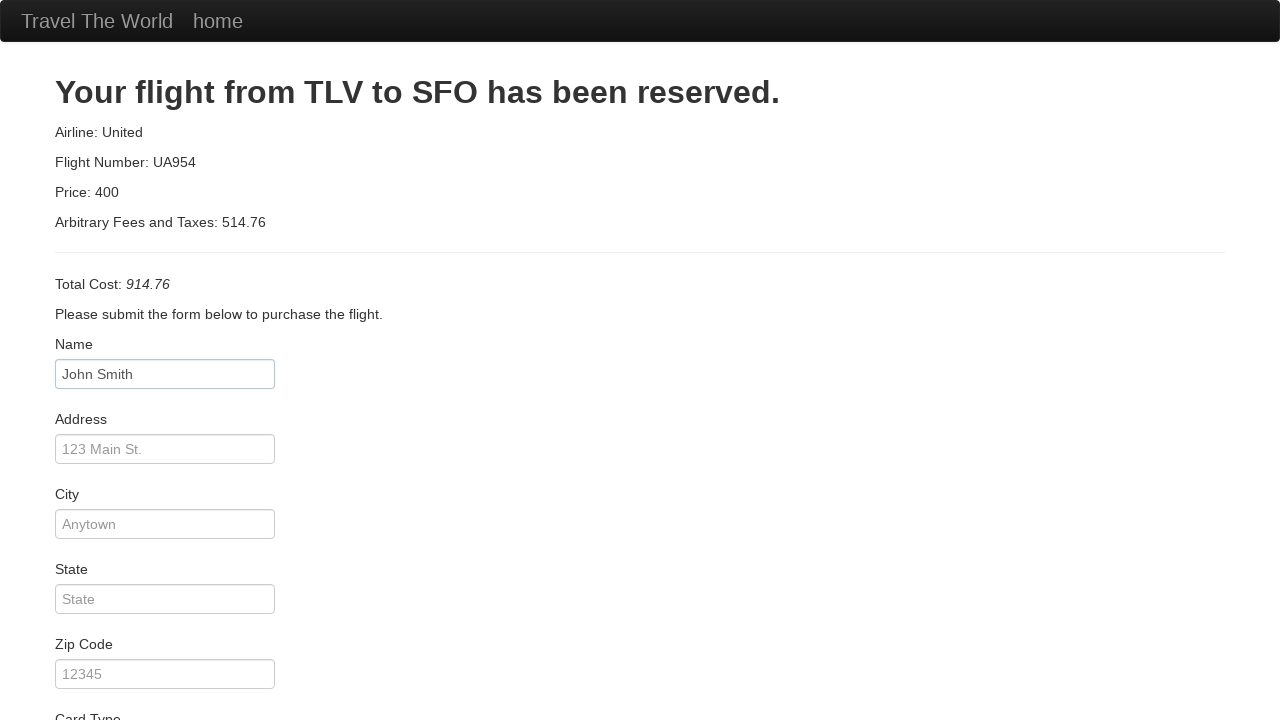

Filled address as 123 Main Street on input[name='address']
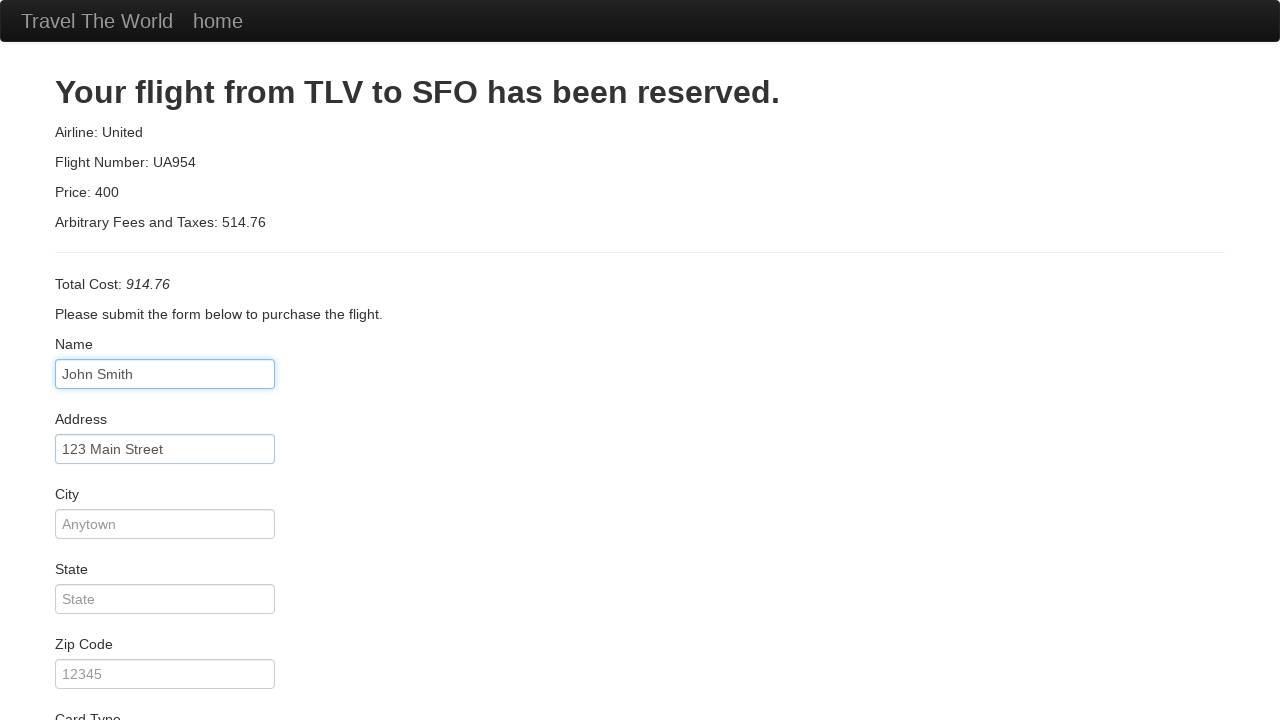

Filled city as New York on input[name='city']
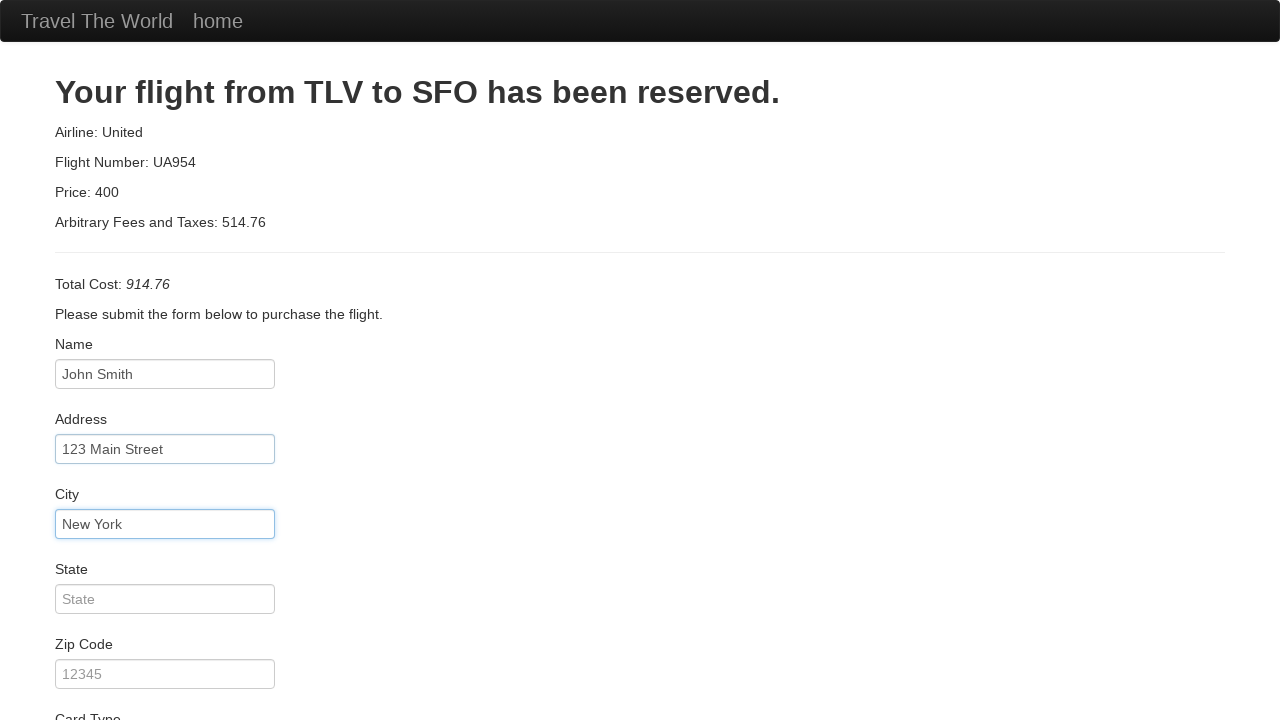

Filled state as New York on input[name='state']
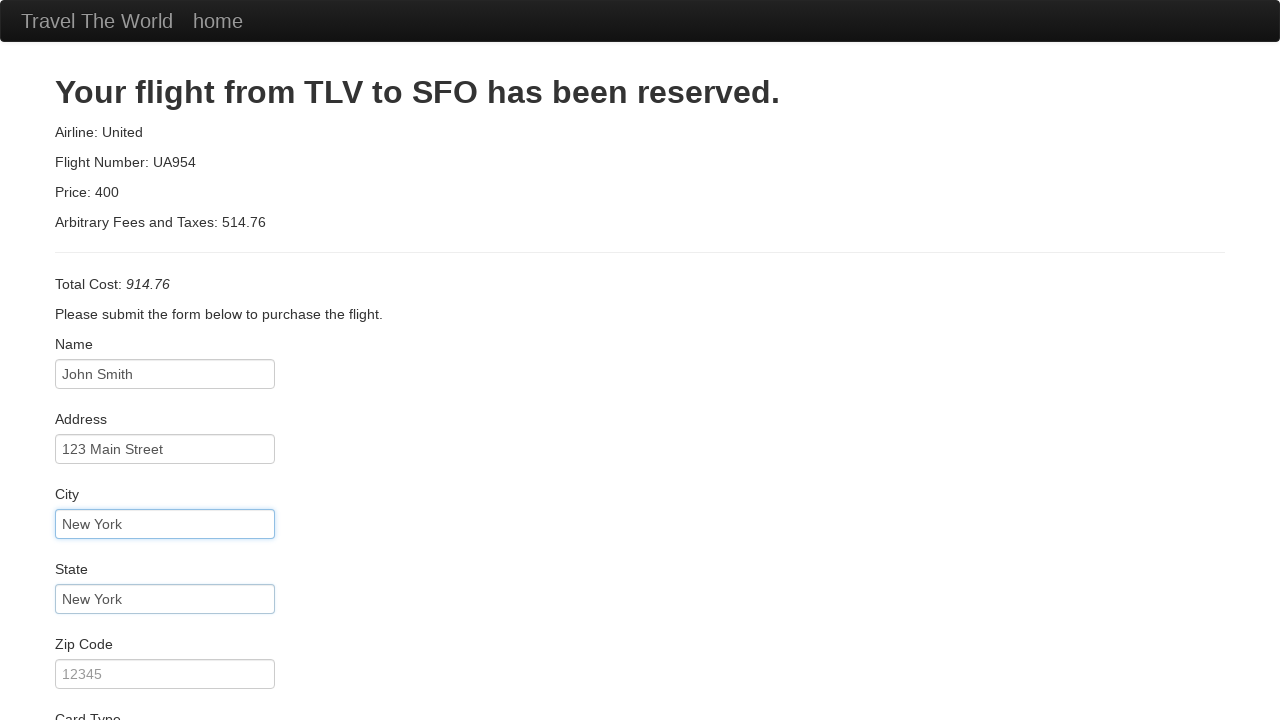

Filled zip code as 10001 on input[name='zipCode']
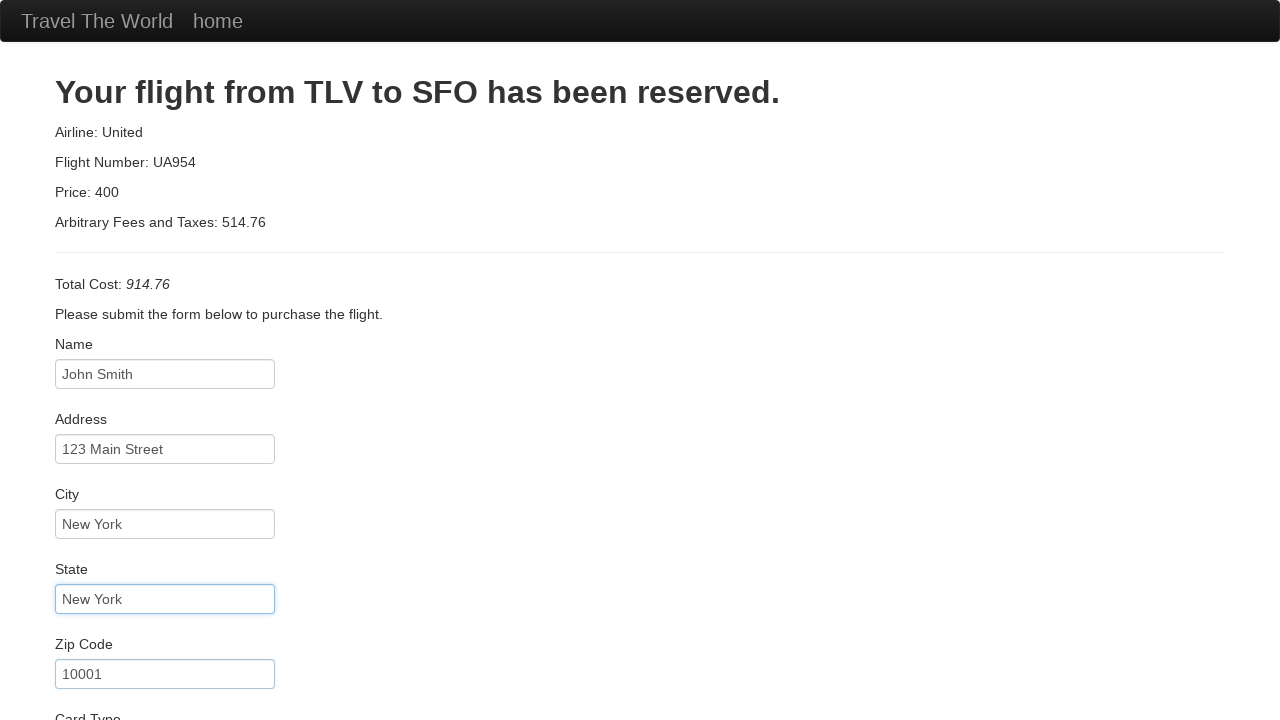

Filled credit card number on input[name='creditCardNumber']
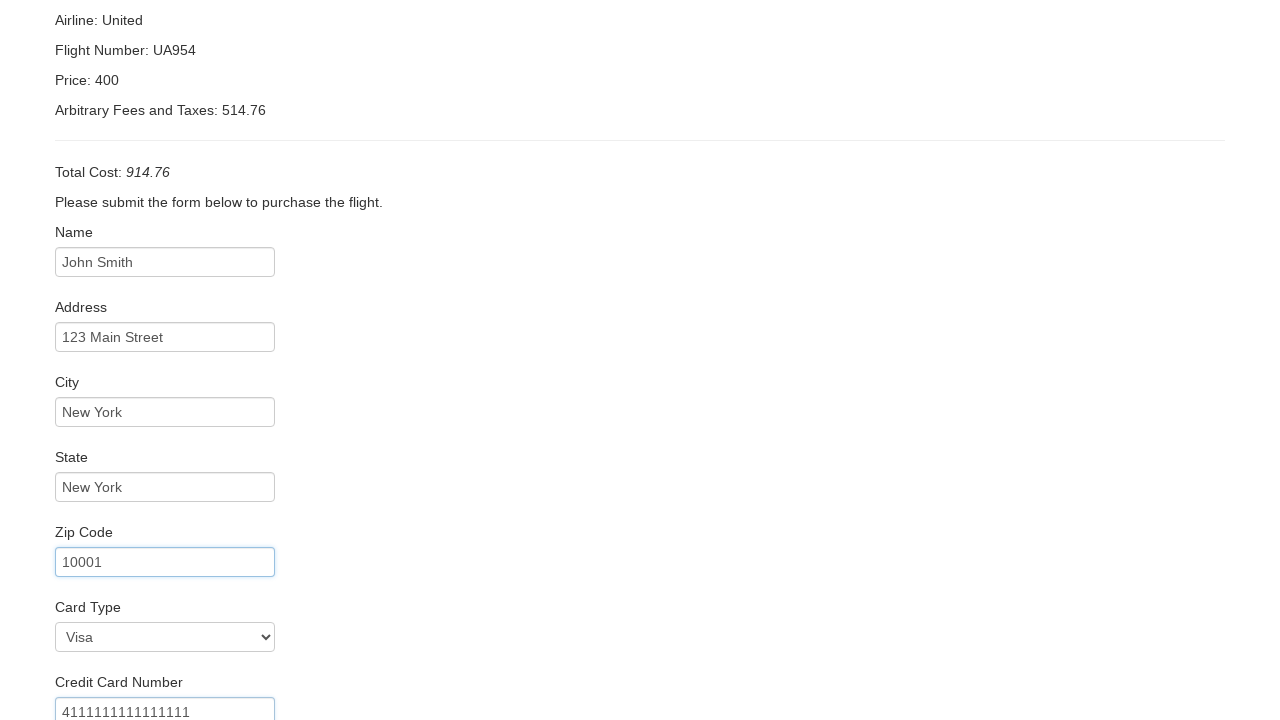

Selected American Express as card type on select[name='cardType']
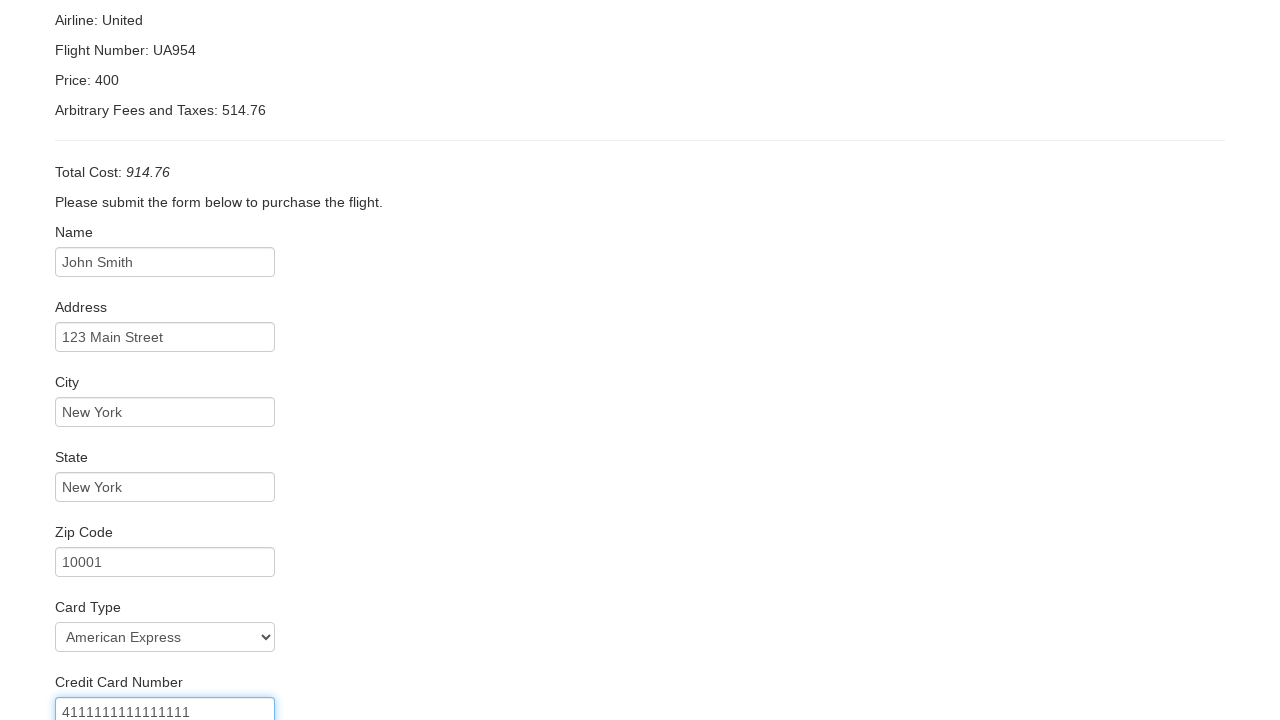

Filled credit card expiry month as 12 on input[name='creditCardMonth']
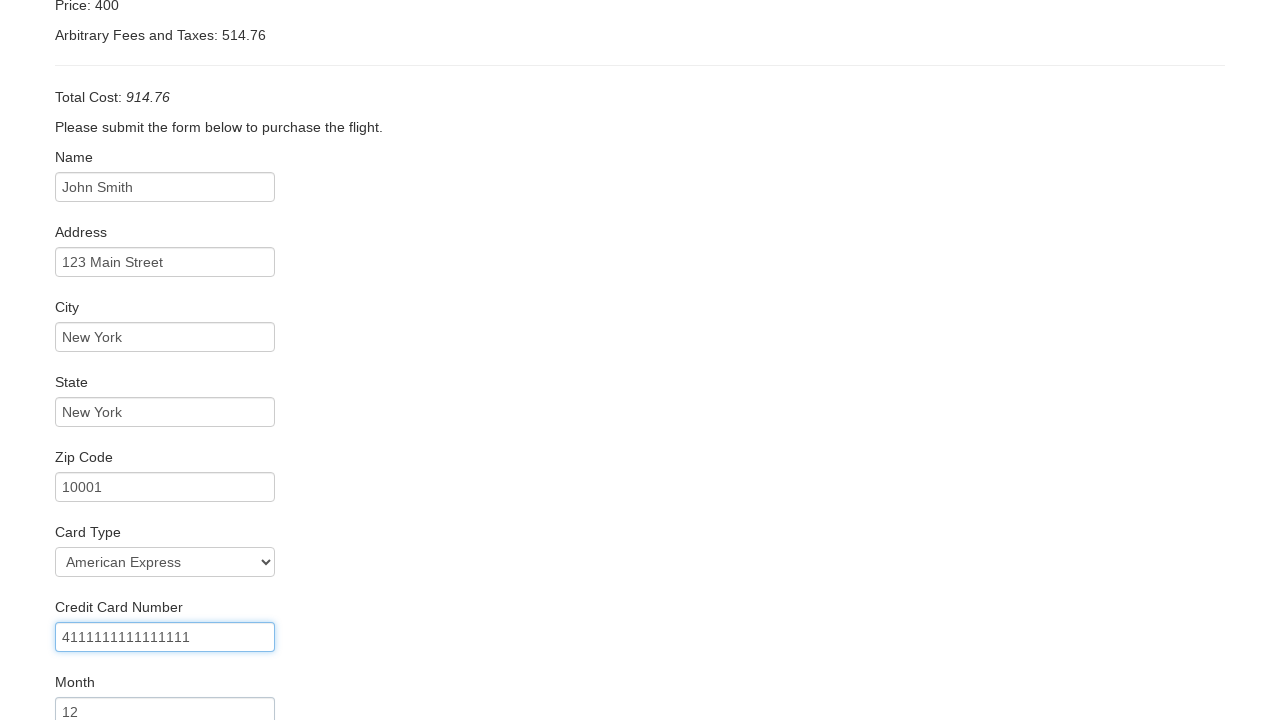

Filled credit card expiry year as 2025 on input[name='creditCardYear']
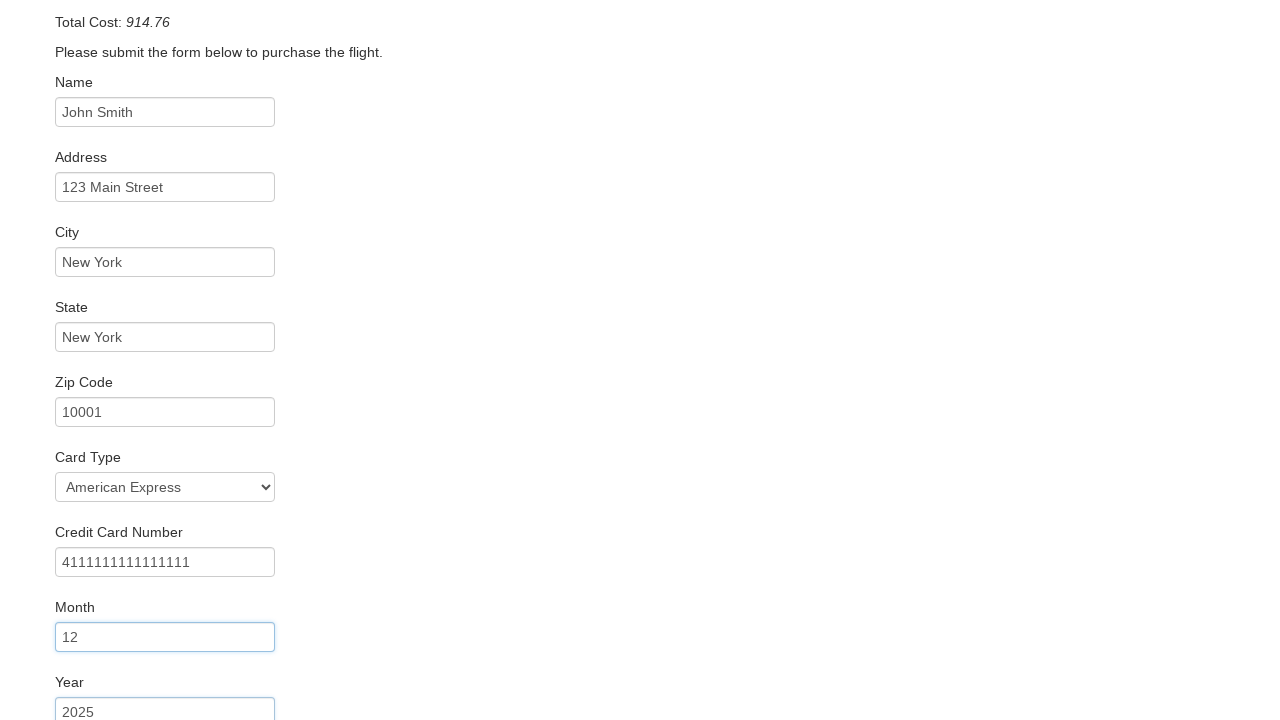

Filled name on card as John Smith on input[name='nameOnCard']
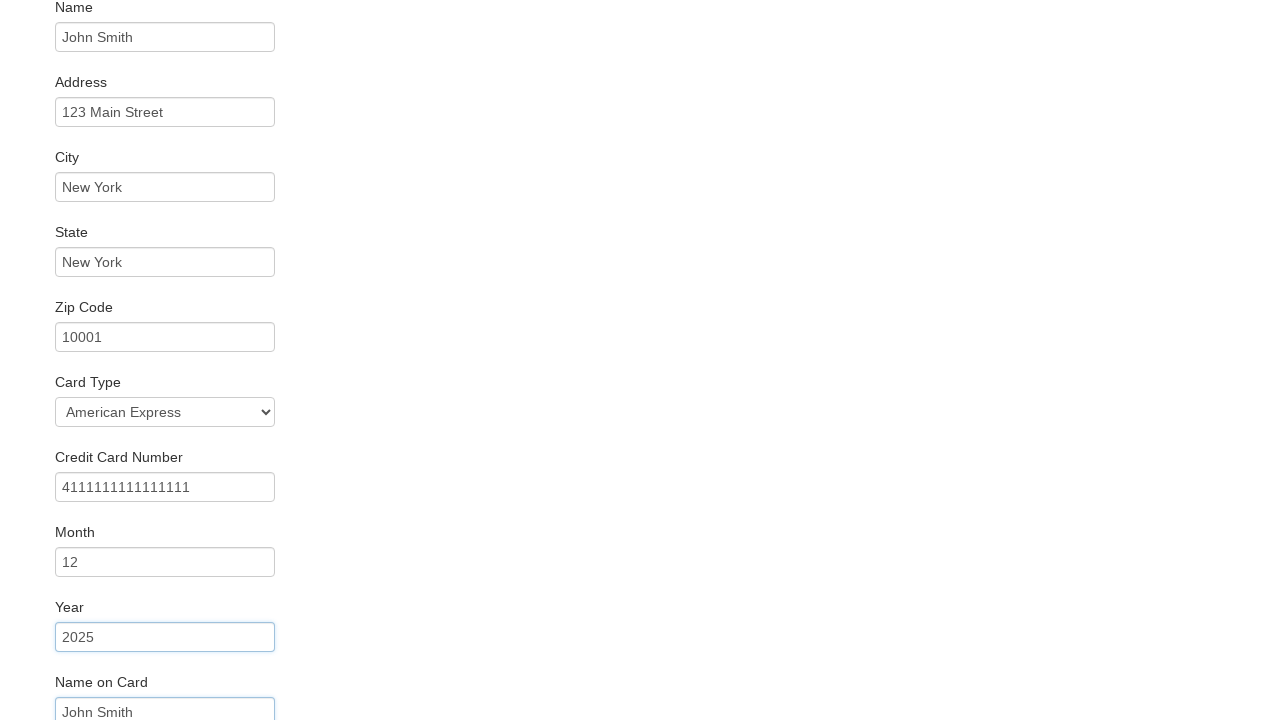

Clicked Purchase Flight button to complete booking at (118, 685) on input[value='Purchase Flight']
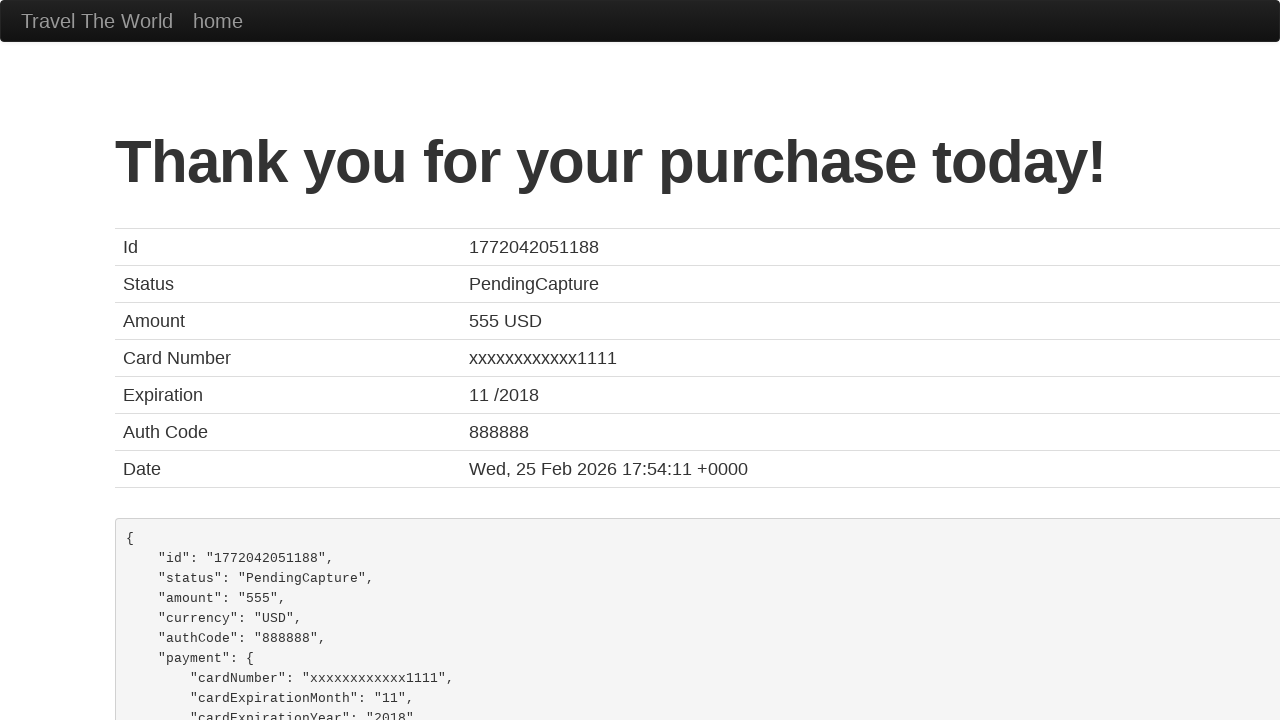

Flight booking confirmation page loaded successfully
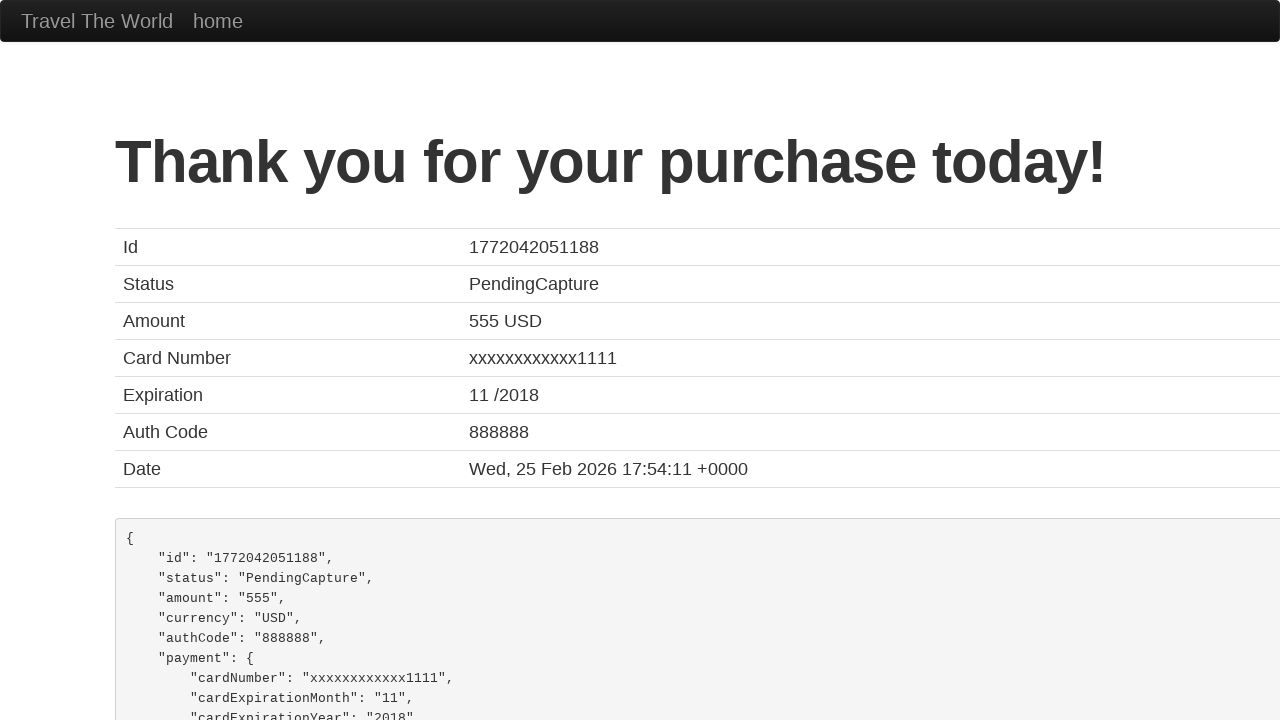

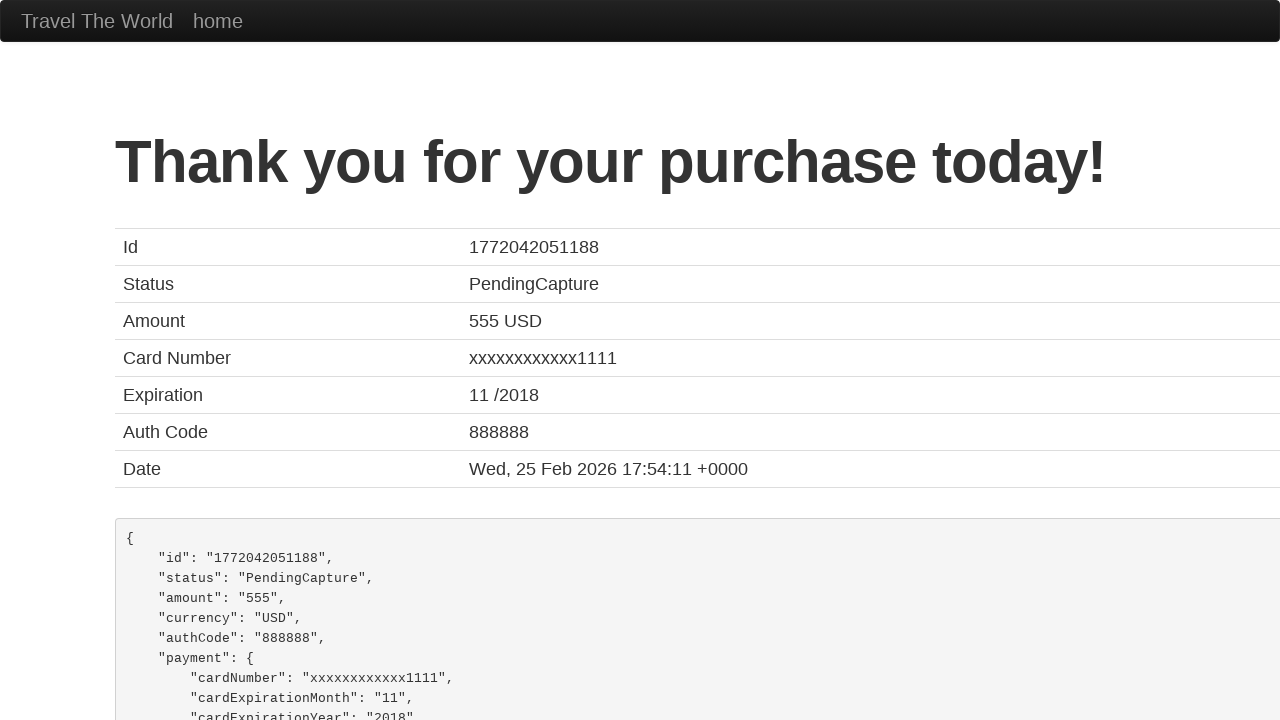